Tests window handle management by opening a new tab and switching between windows to verify titles

Starting URL: https://www.hyrtutorials.com/p/window-handles-practice.html

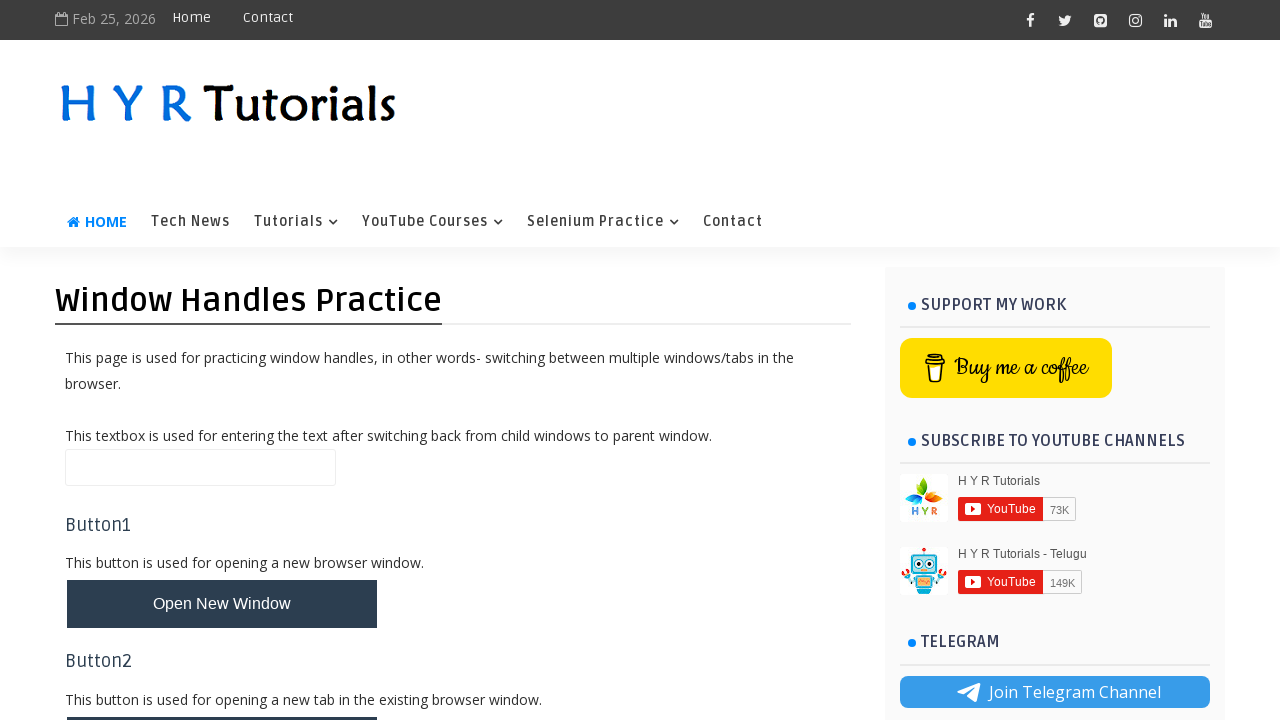

Clicked button to open new tab at (222, 696) on #newTabBtn
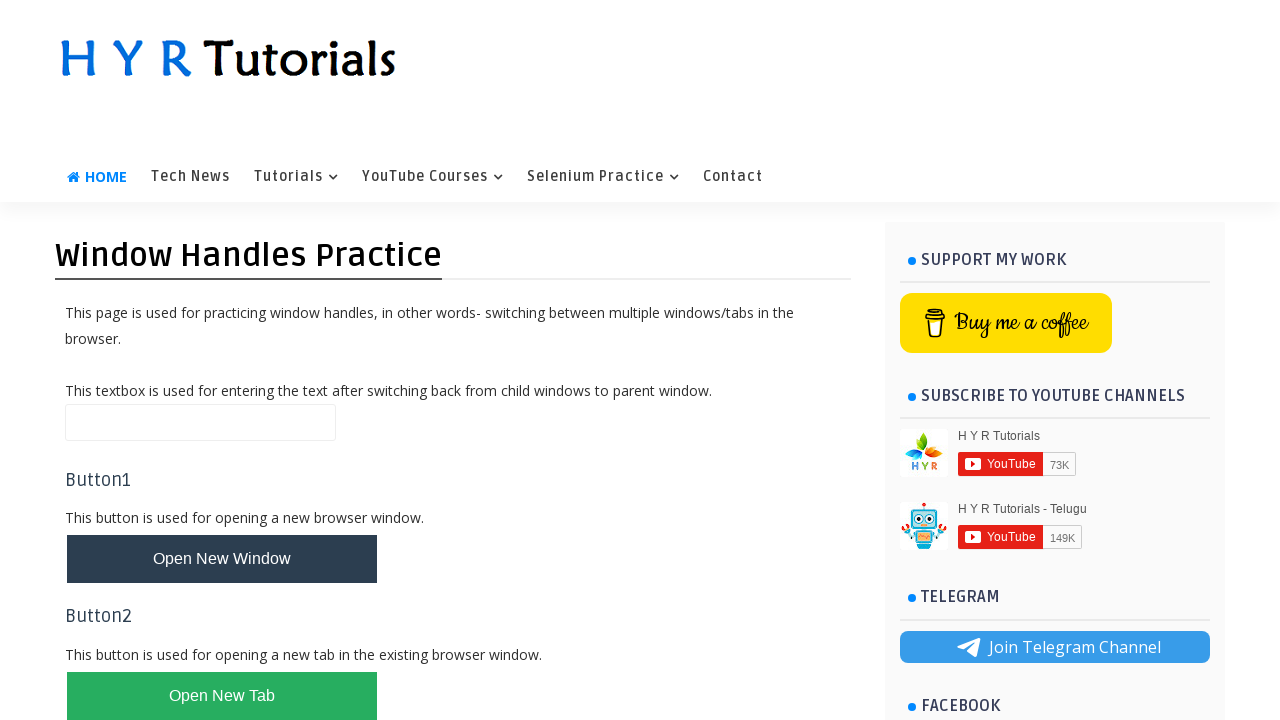

Waited for new tab/window to open
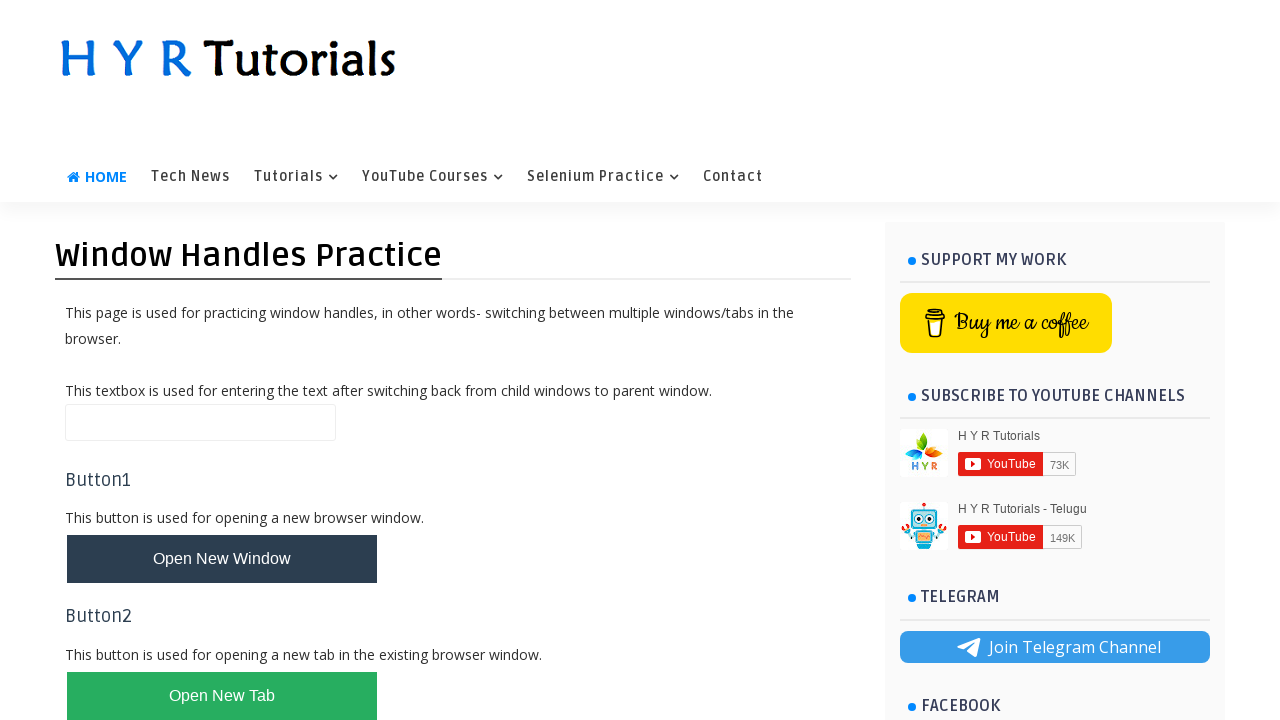

Retrieved all pages (tabs/windows) from context
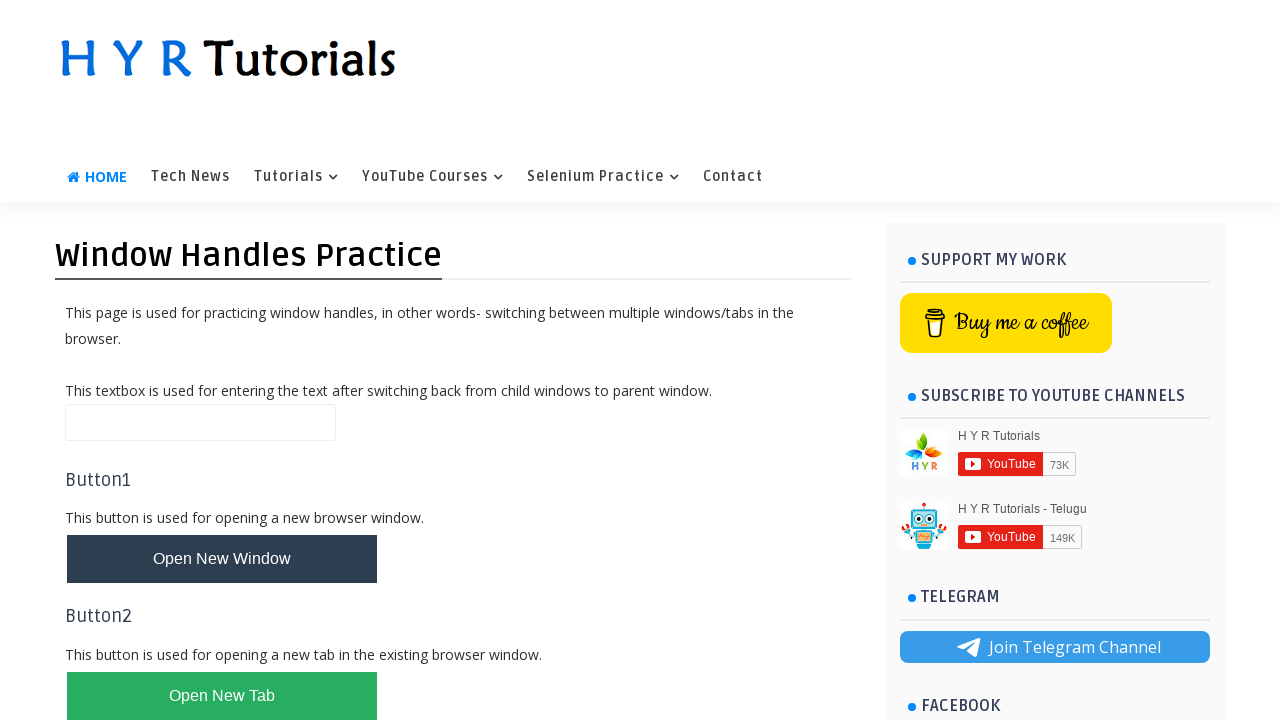

Switched focus to page with title: Window Handles Practice - H Y R Tutorials
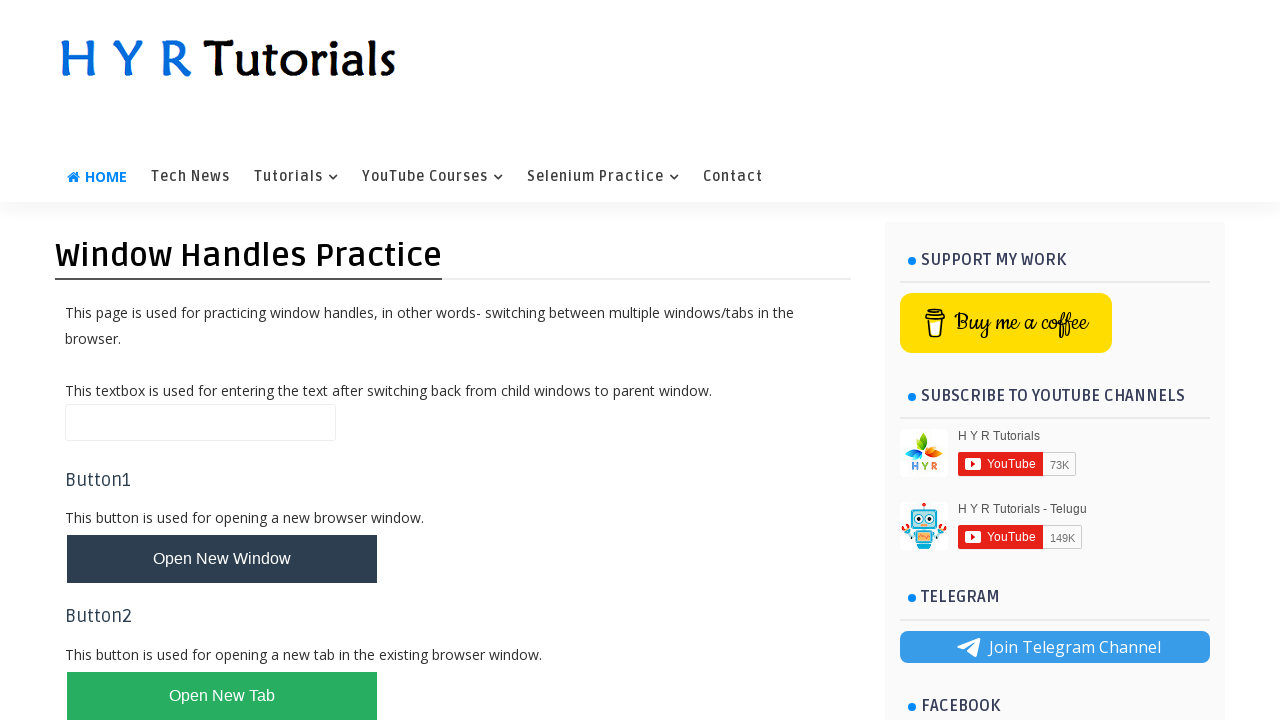

Waited for page focus transition
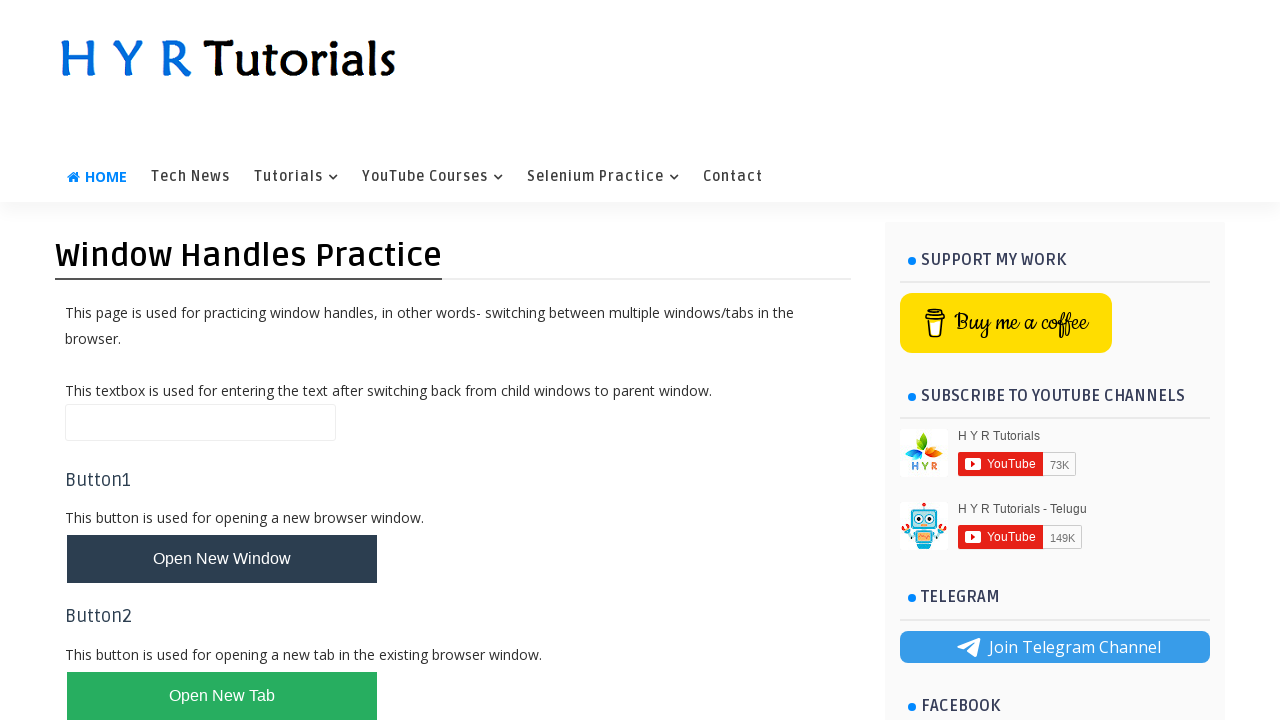

Switched focus to page with title: AlertsDemo - H Y R Tutorials
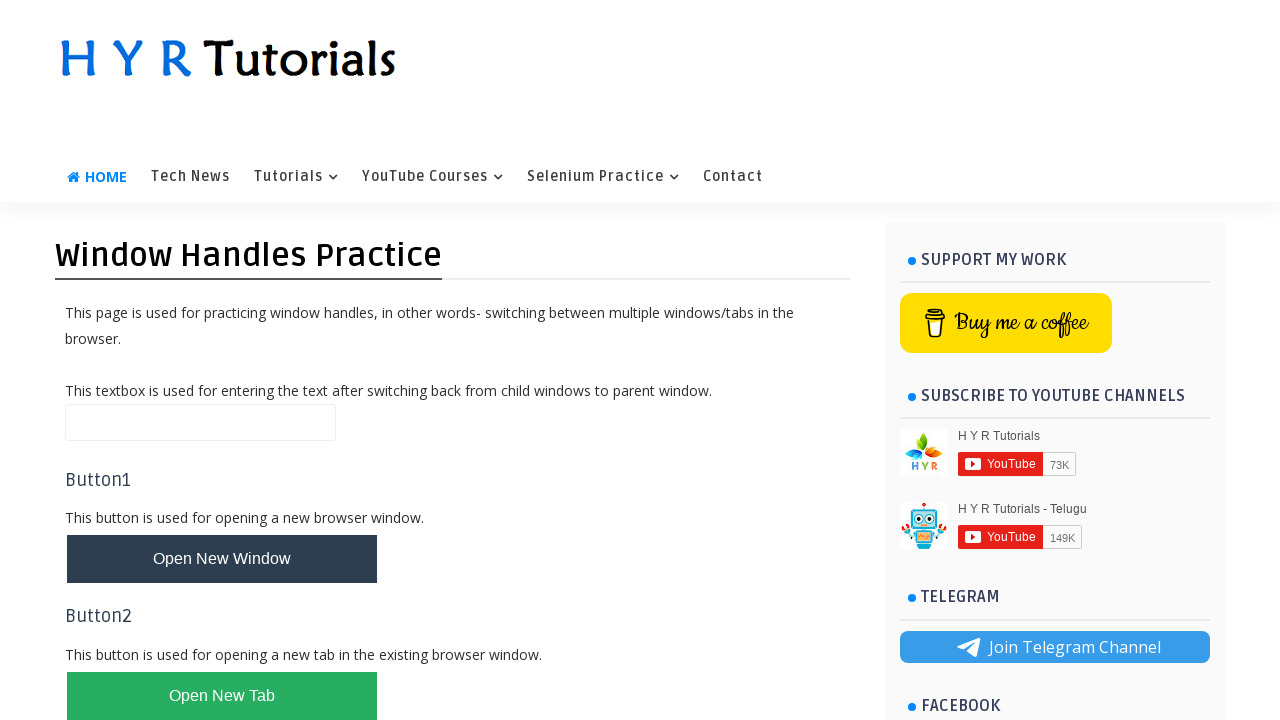

Waited for page focus transition
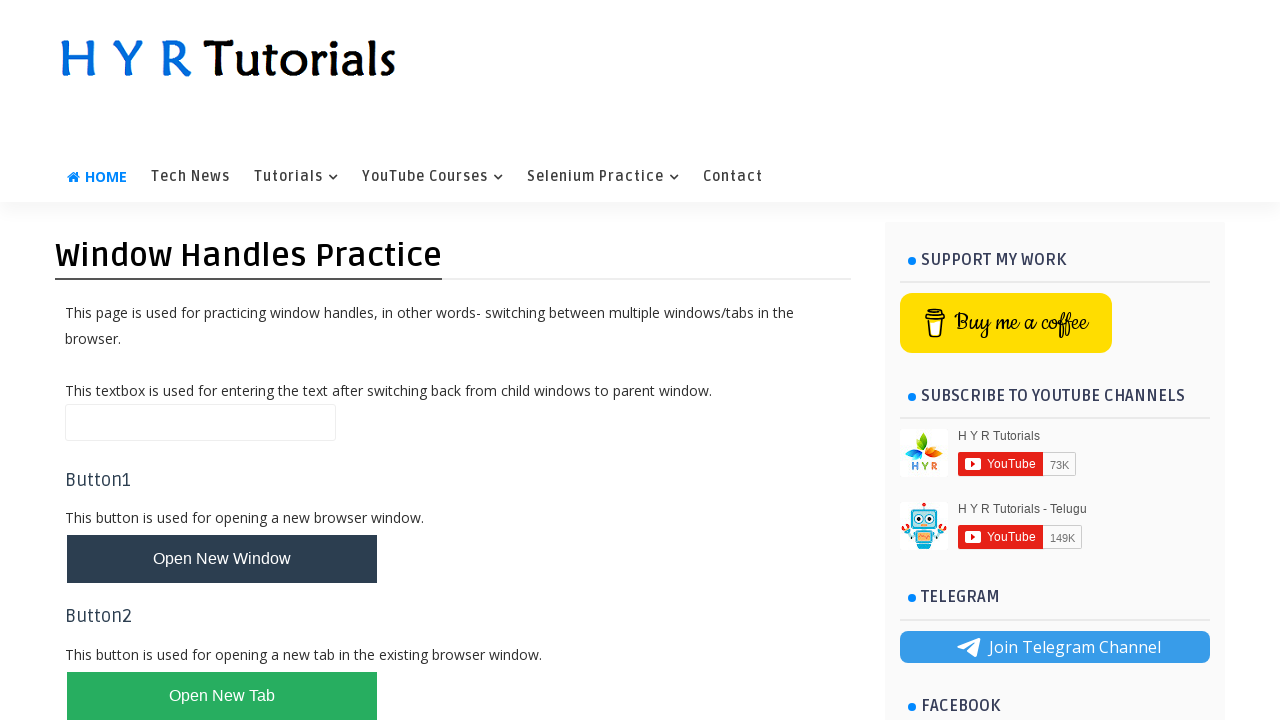

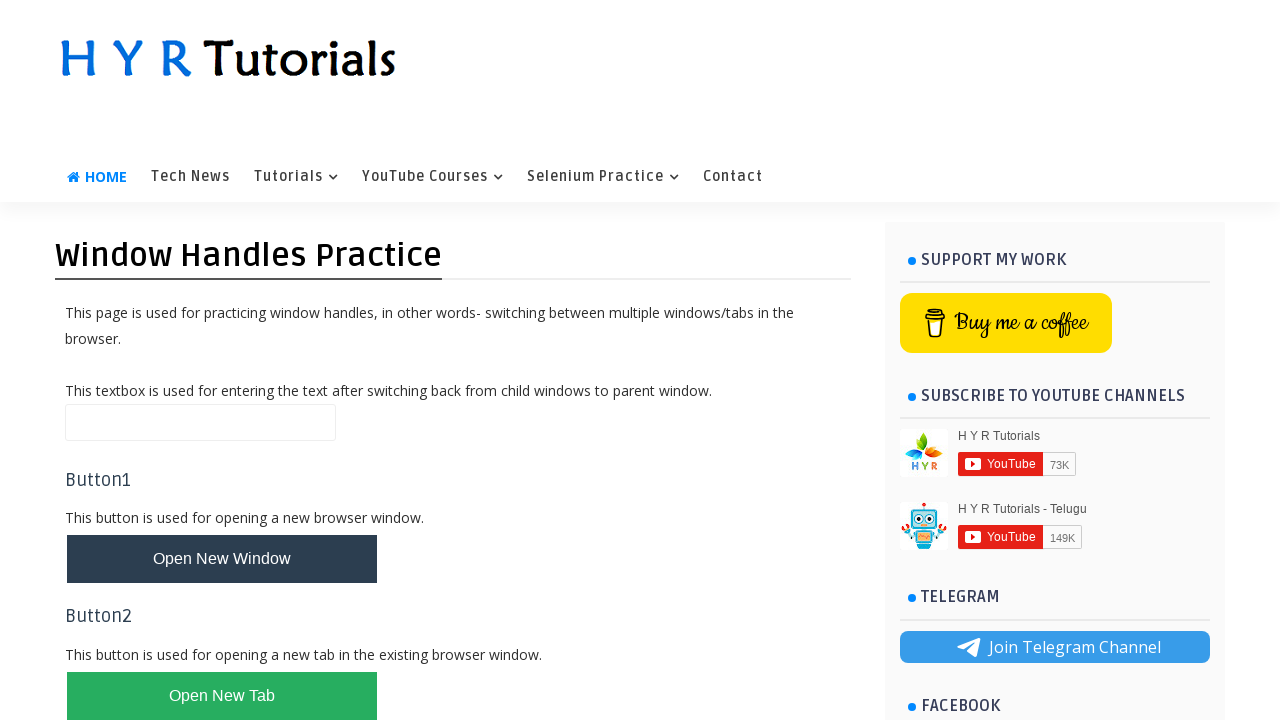